Tests that Clear completed button is hidden when there are no completed items

Starting URL: https://demo.playwright.dev/todomvc

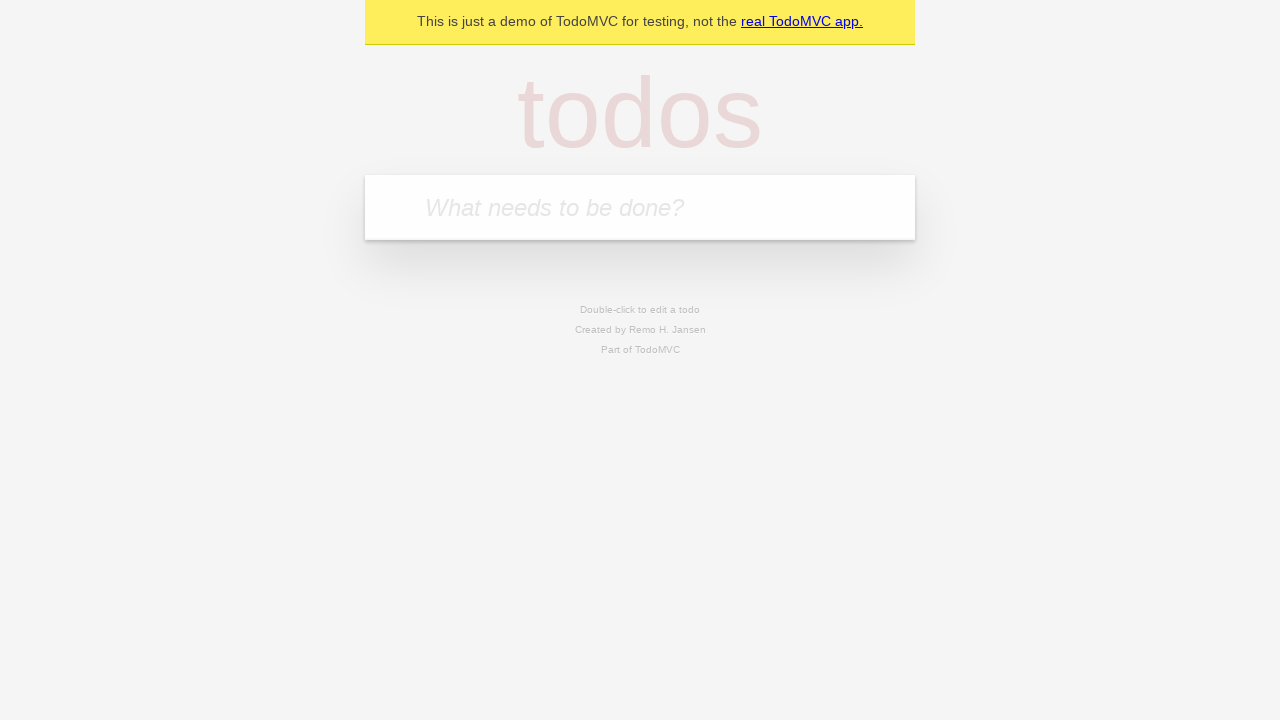

Filled first todo input with 'buy some cheese' on internal:attr=[placeholder="What needs to be done?"i]
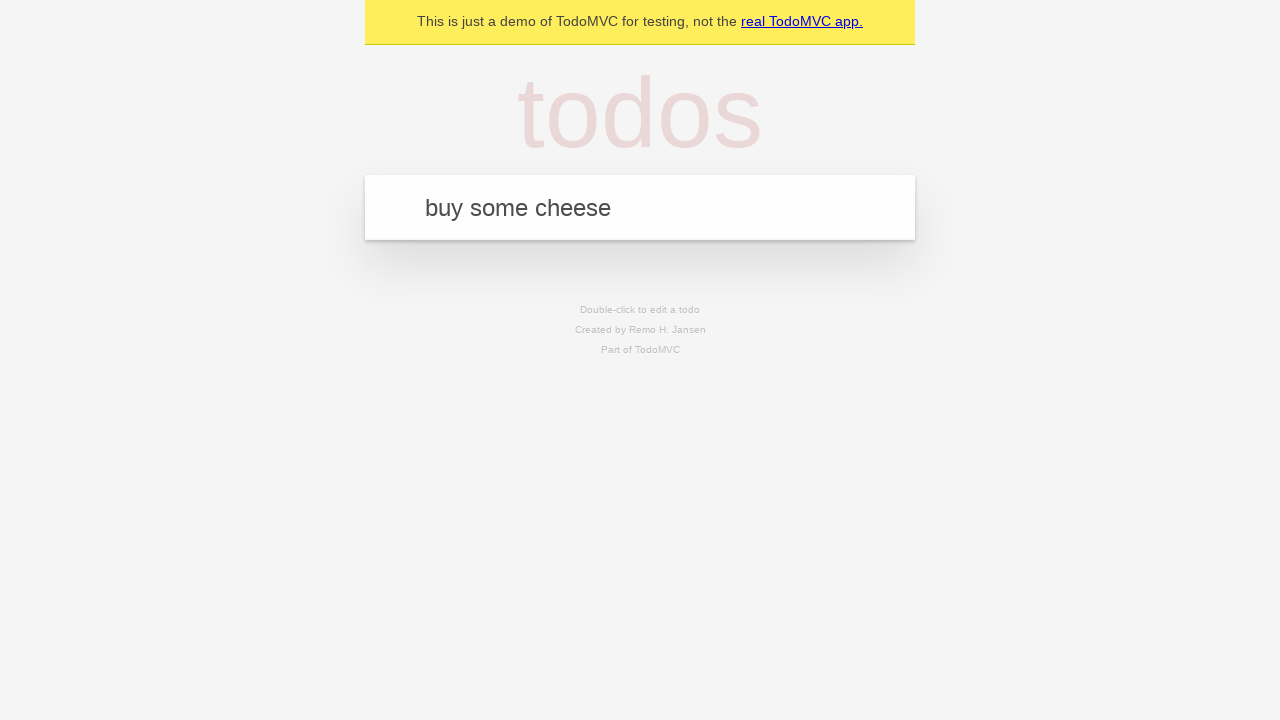

Pressed Enter to create first todo on internal:attr=[placeholder="What needs to be done?"i]
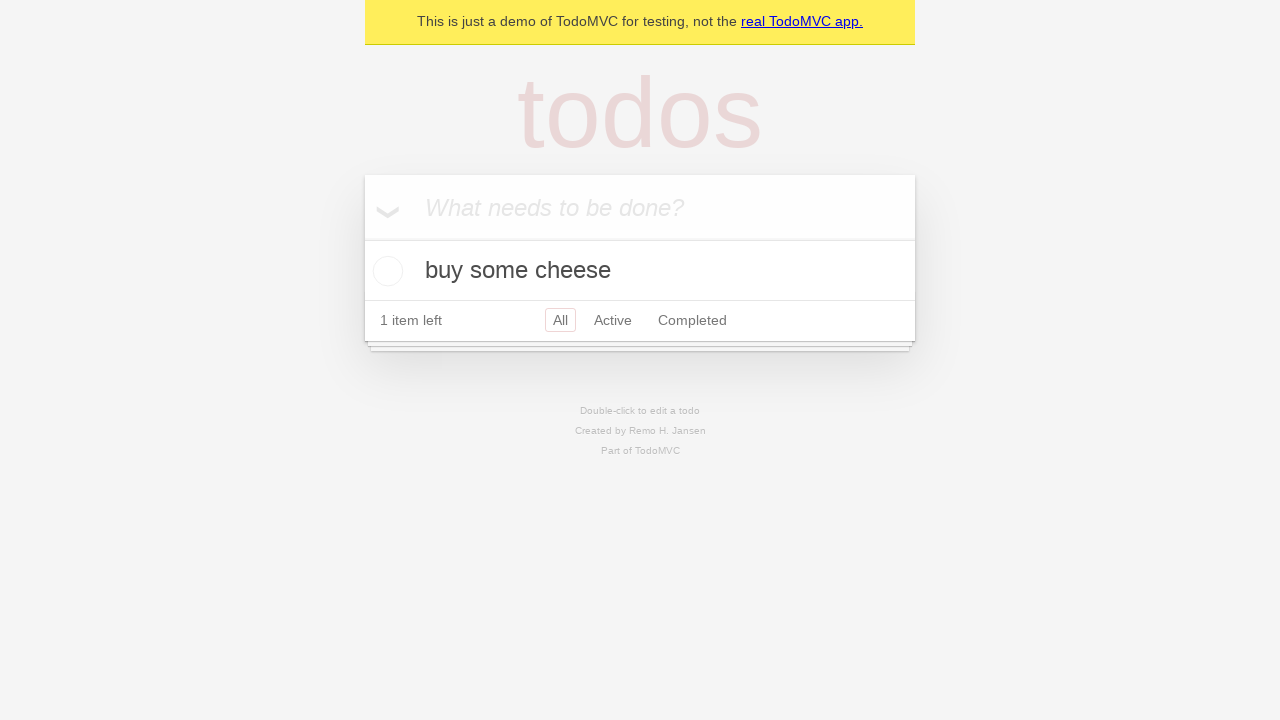

Filled second todo input with 'feed the cat' on internal:attr=[placeholder="What needs to be done?"i]
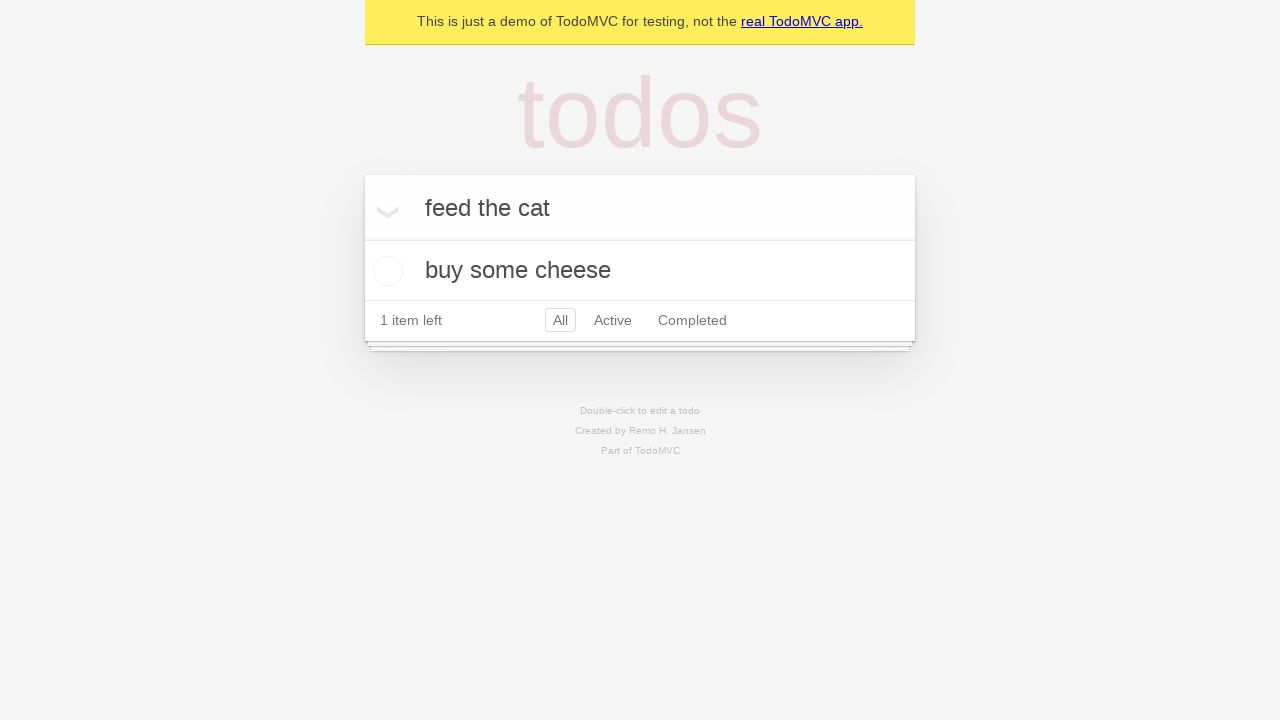

Pressed Enter to create second todo on internal:attr=[placeholder="What needs to be done?"i]
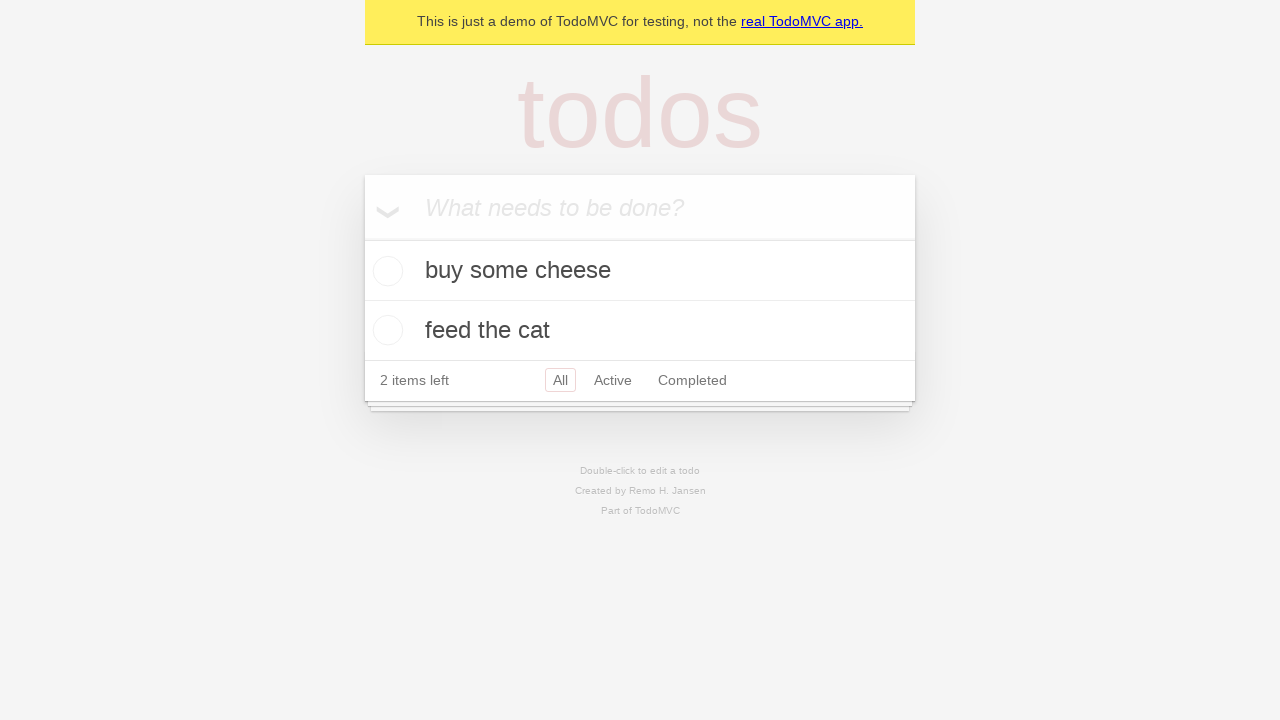

Filled third todo input with 'book a doctors appointment' on internal:attr=[placeholder="What needs to be done?"i]
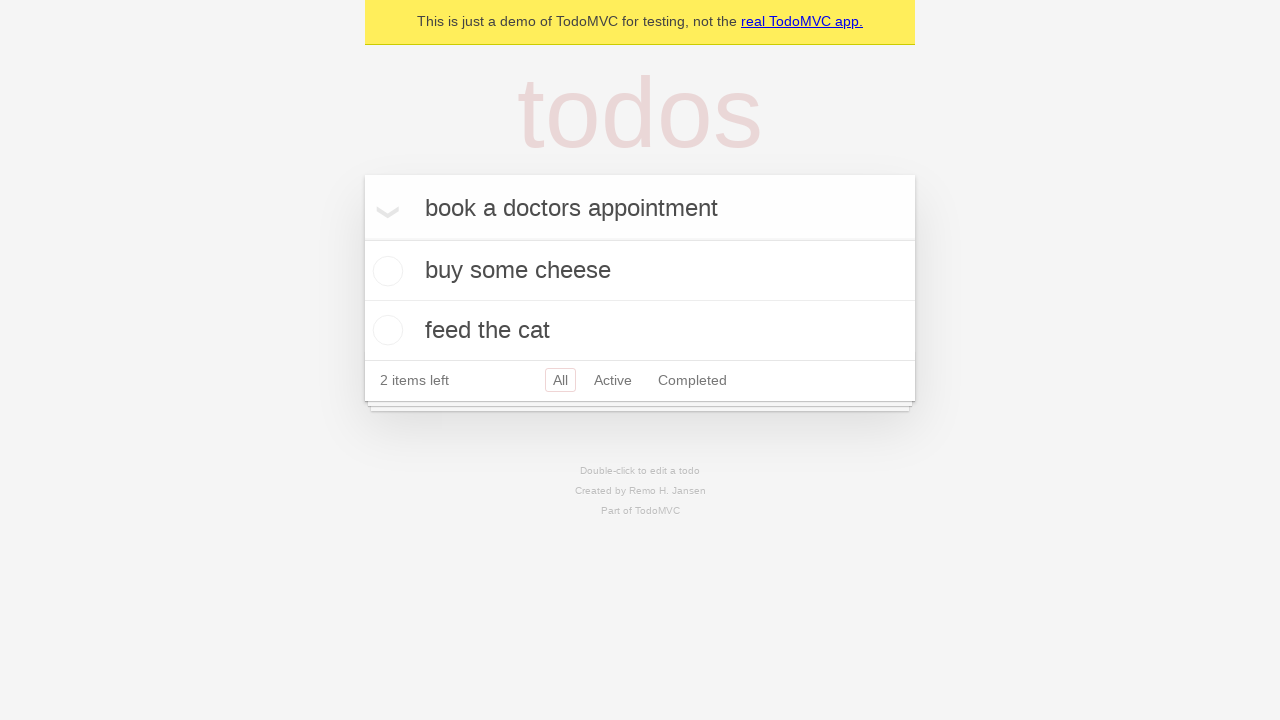

Pressed Enter to create third todo on internal:attr=[placeholder="What needs to be done?"i]
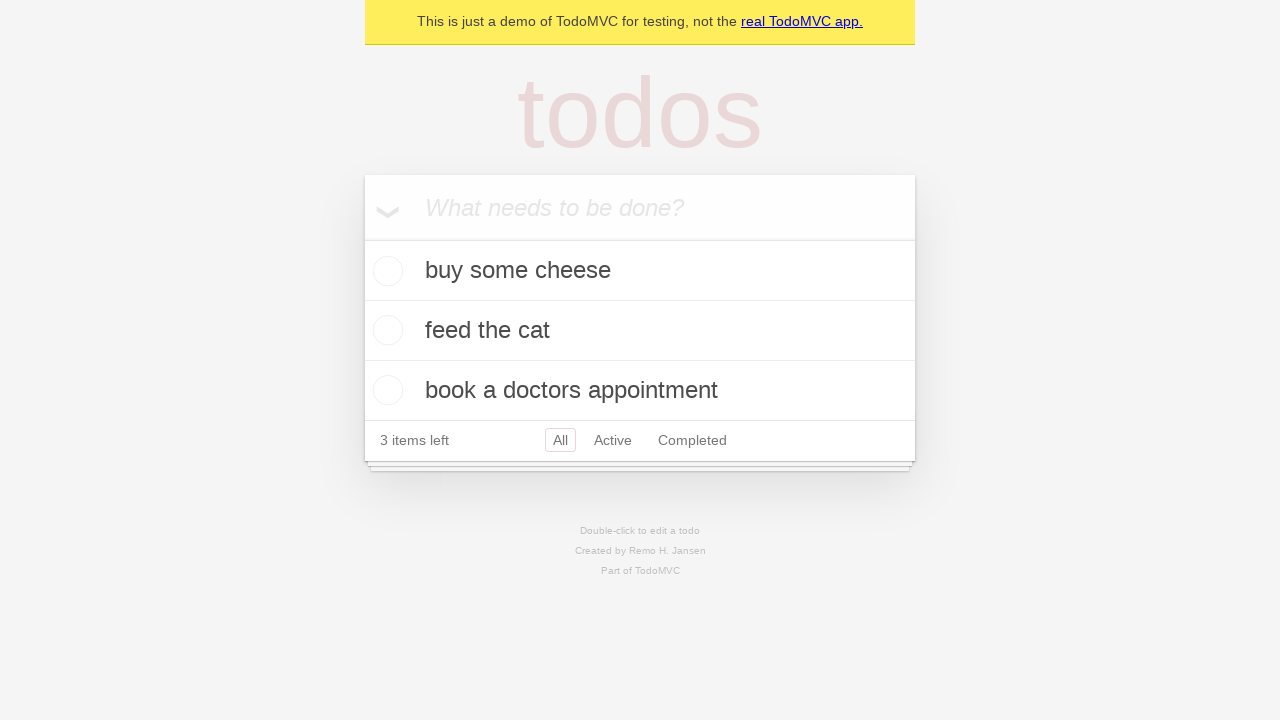

Verified all three todos were created
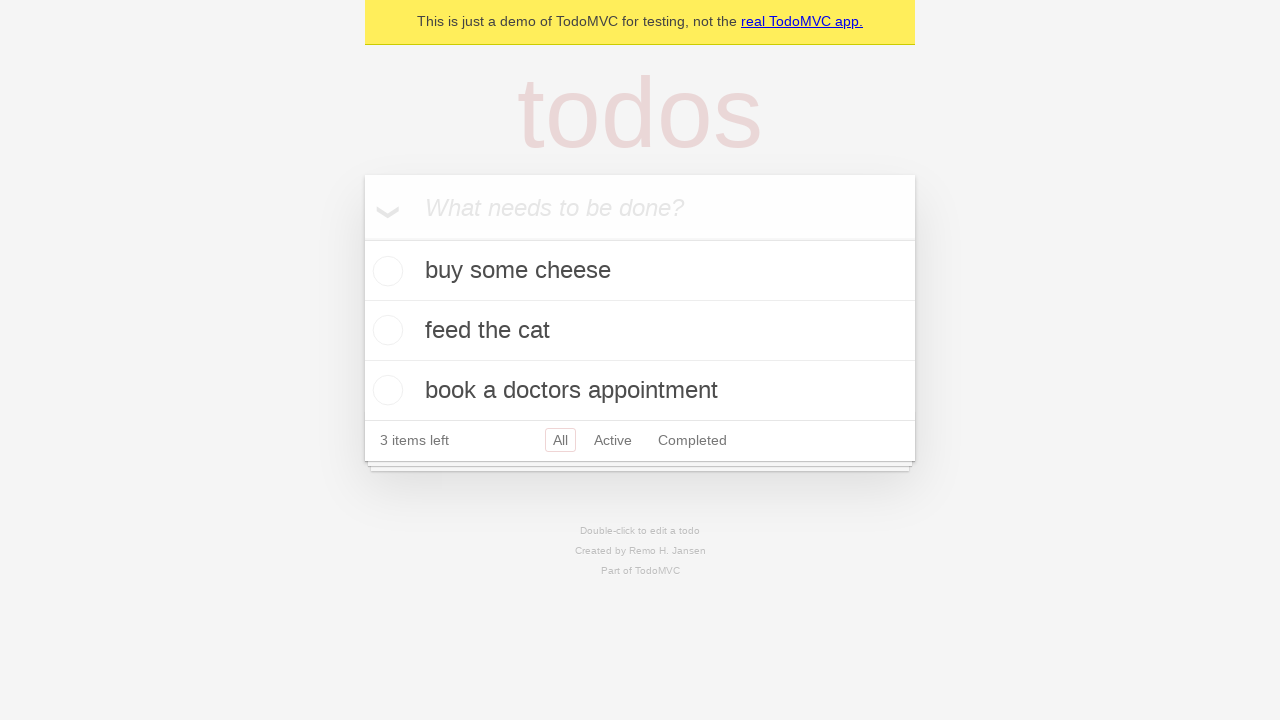

Checked the first todo item as completed at (385, 271) on .todo-list li .toggle >> nth=0
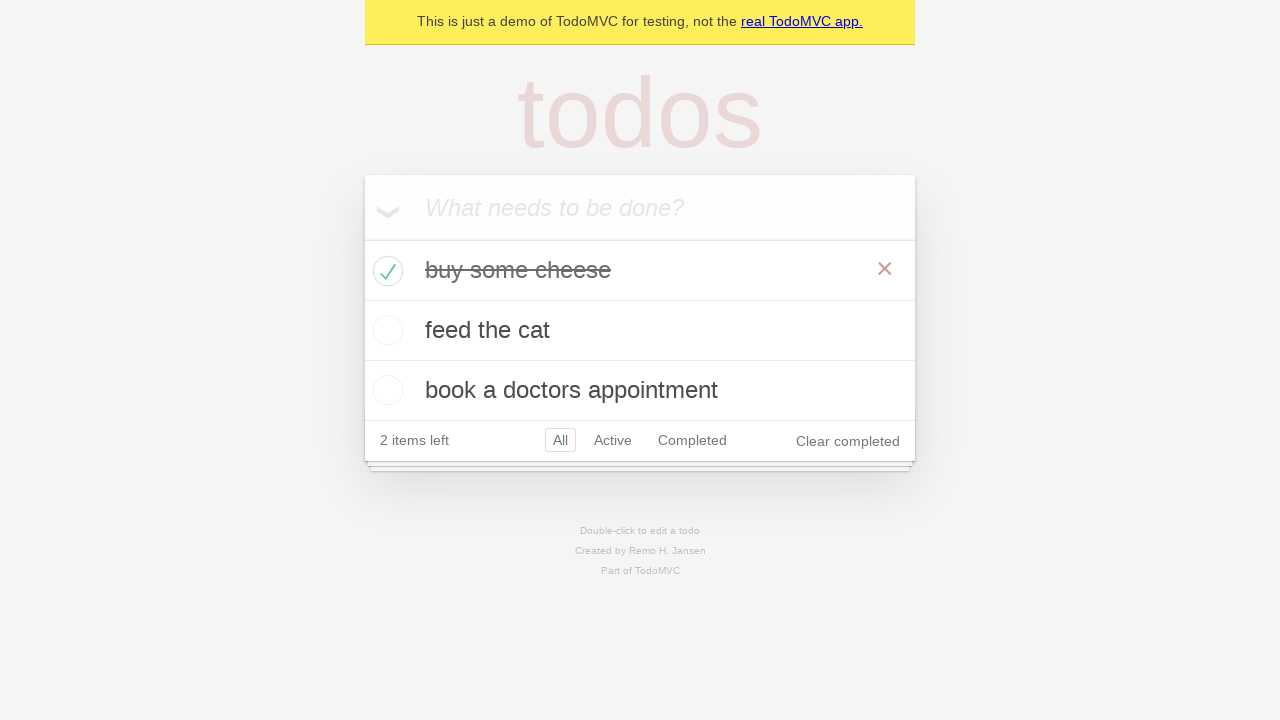

Clicked the 'Clear completed' button at (848, 441) on internal:role=button[name="Clear completed"i]
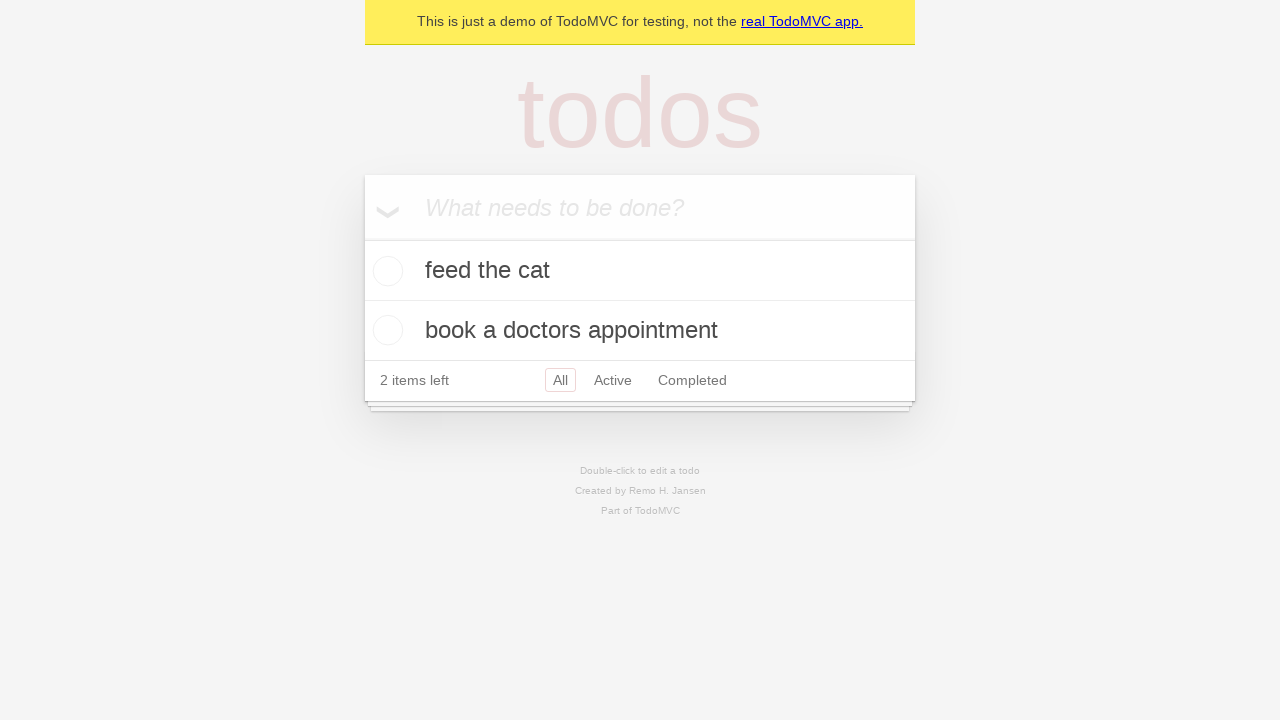

Verified 'Clear completed' button is hidden when no items are completed
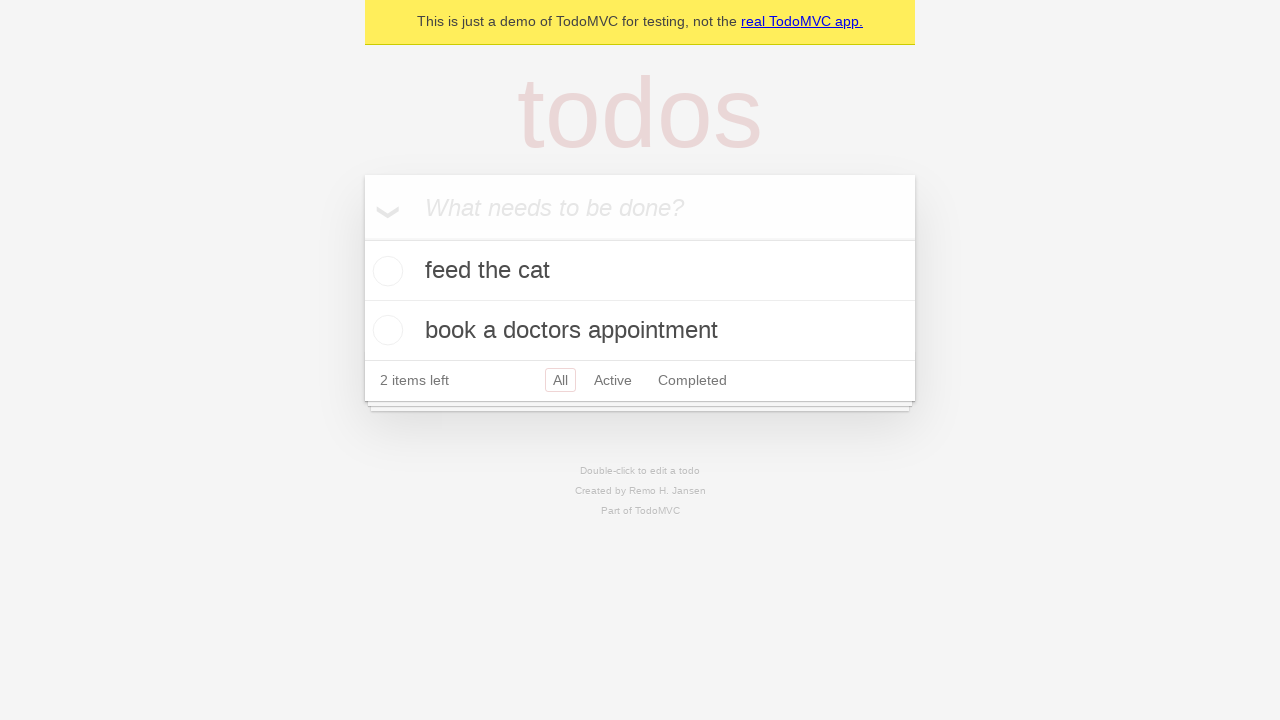

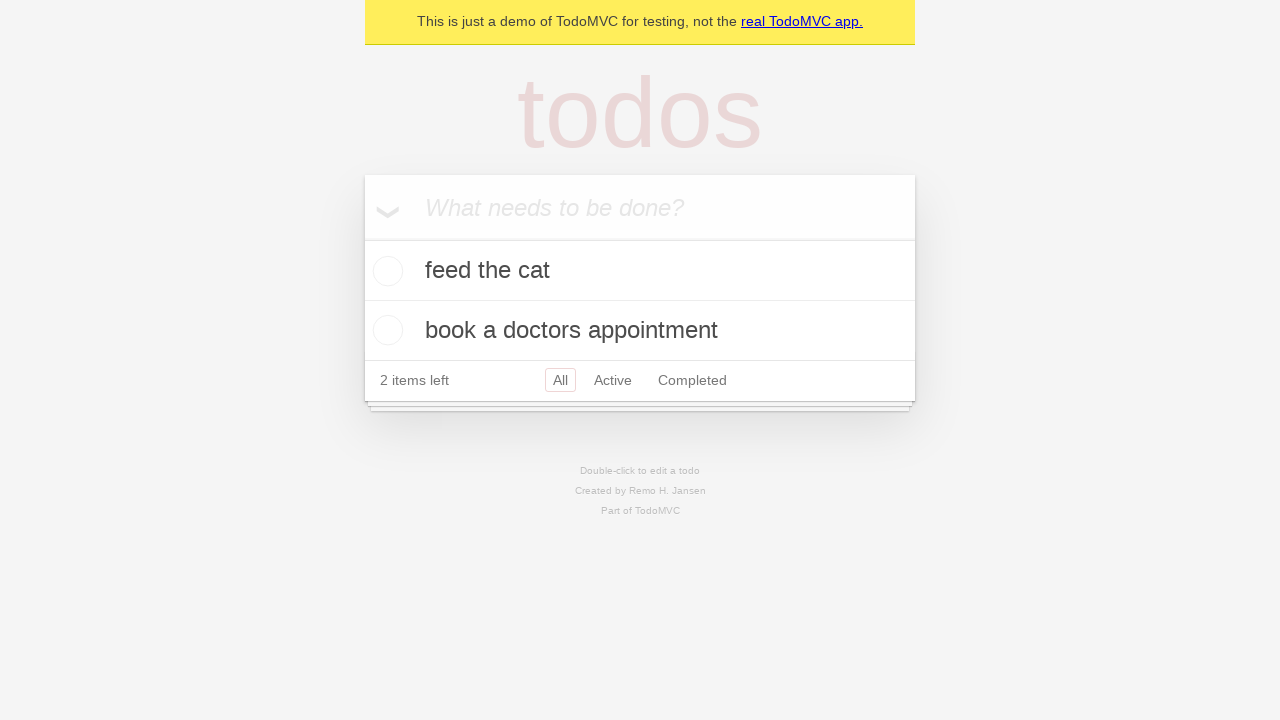